Tests unmarking todo items as complete by unchecking their checkboxes

Starting URL: https://demo.playwright.dev/todomvc

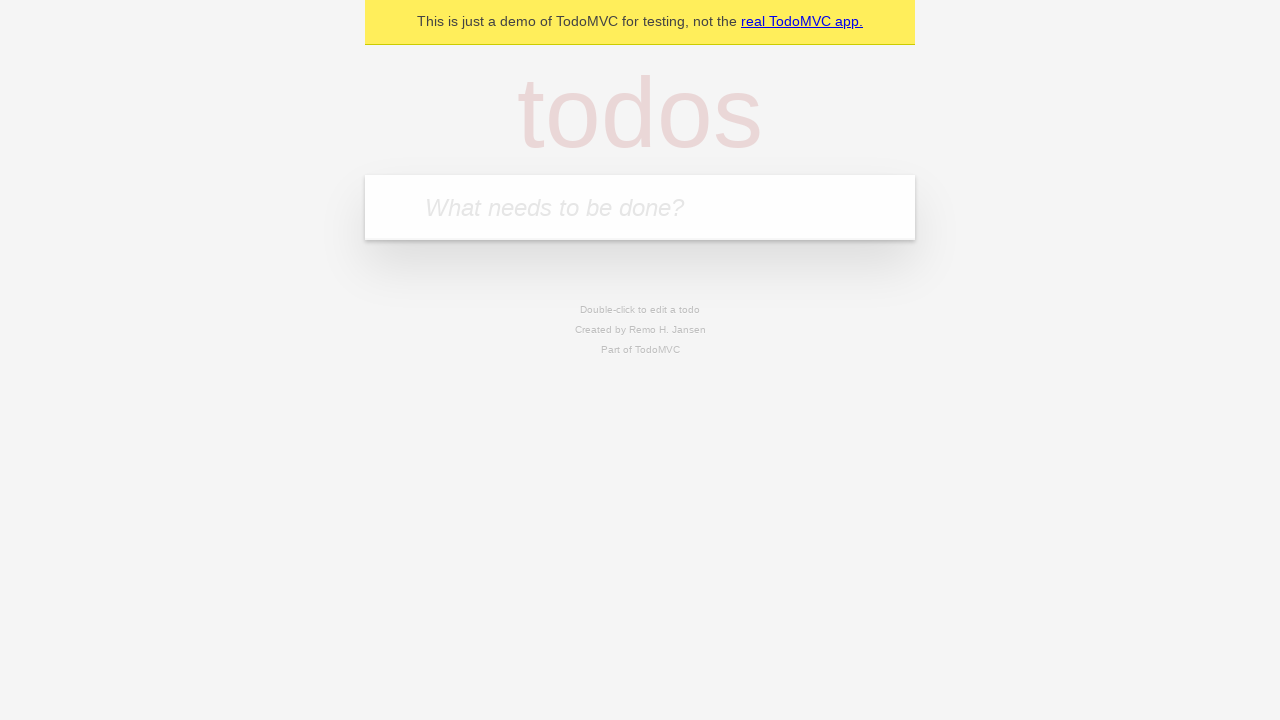

Located the 'What needs to be done?' input field
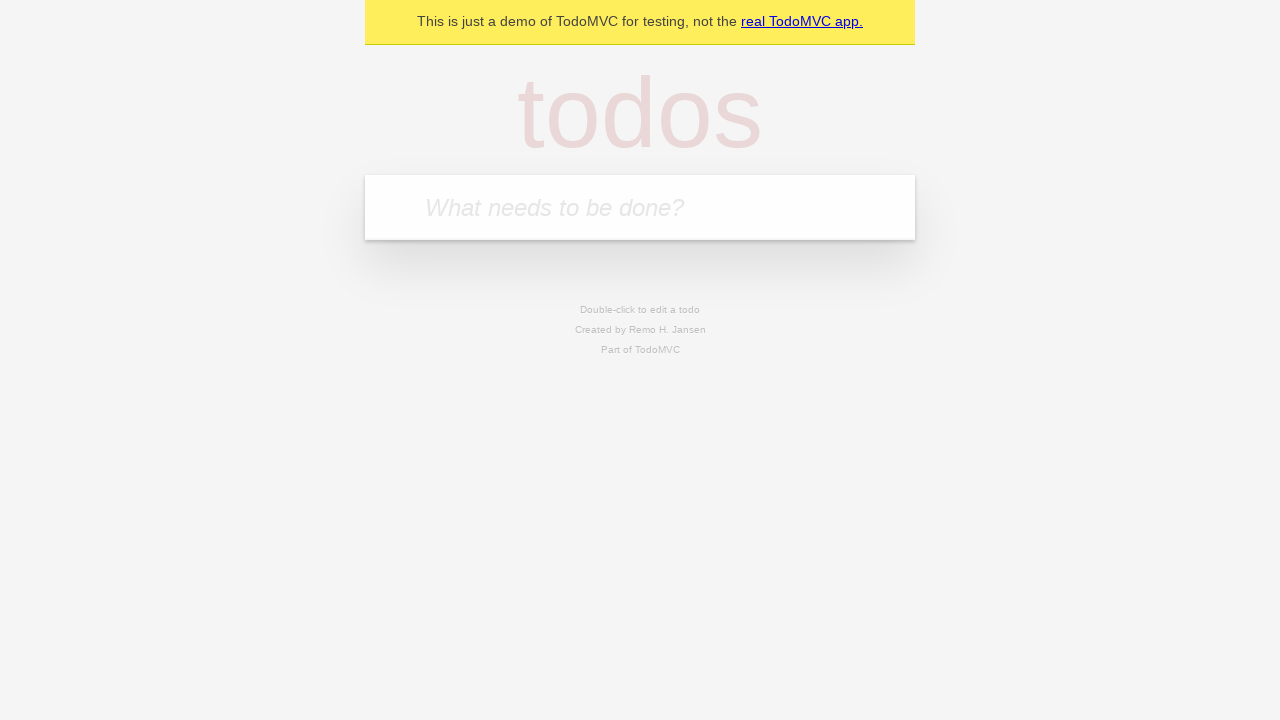

Filled first todo item: 'buy some cheese' on internal:attr=[placeholder="What needs to be done?"i]
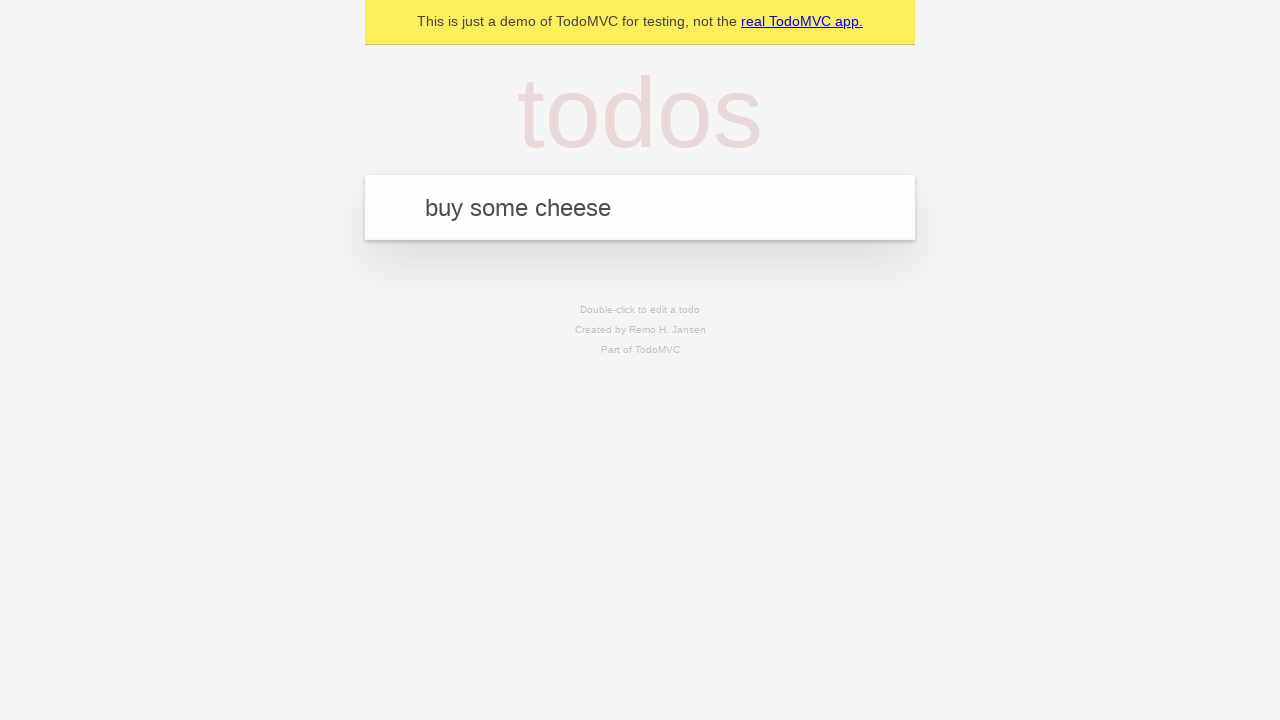

Pressed Enter to create first todo item on internal:attr=[placeholder="What needs to be done?"i]
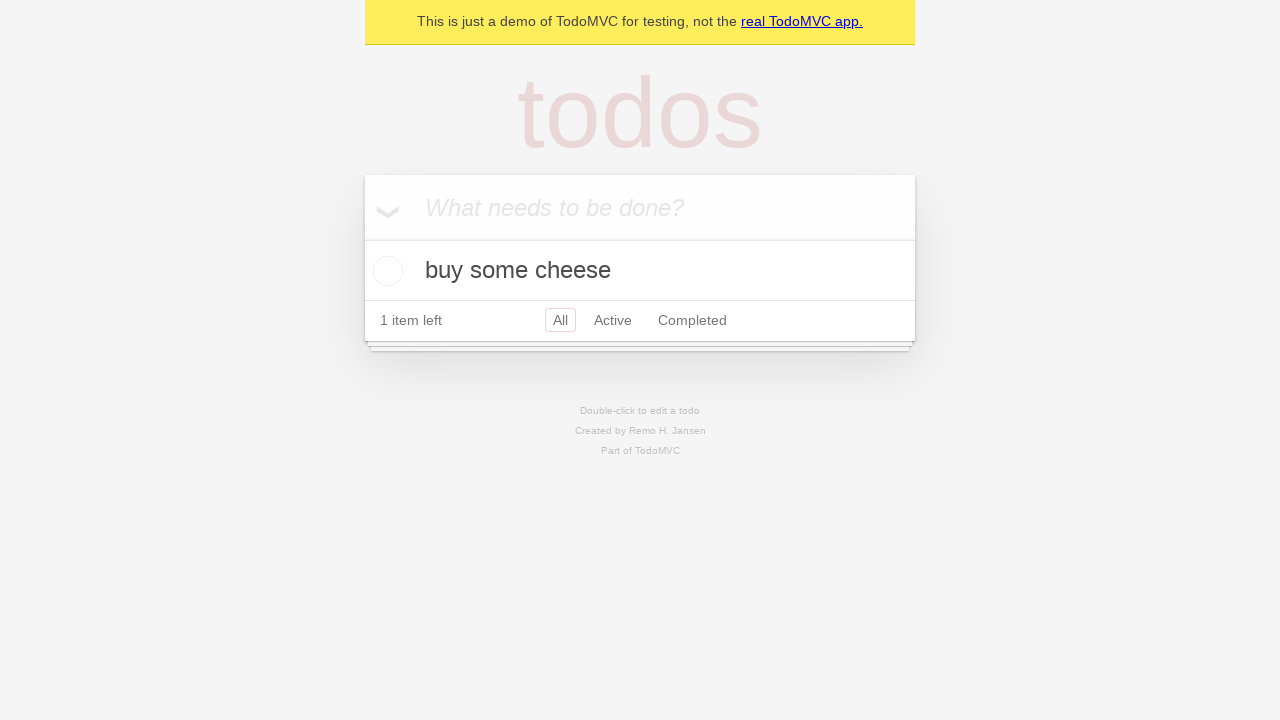

Filled second todo item: 'feed the cat' on internal:attr=[placeholder="What needs to be done?"i]
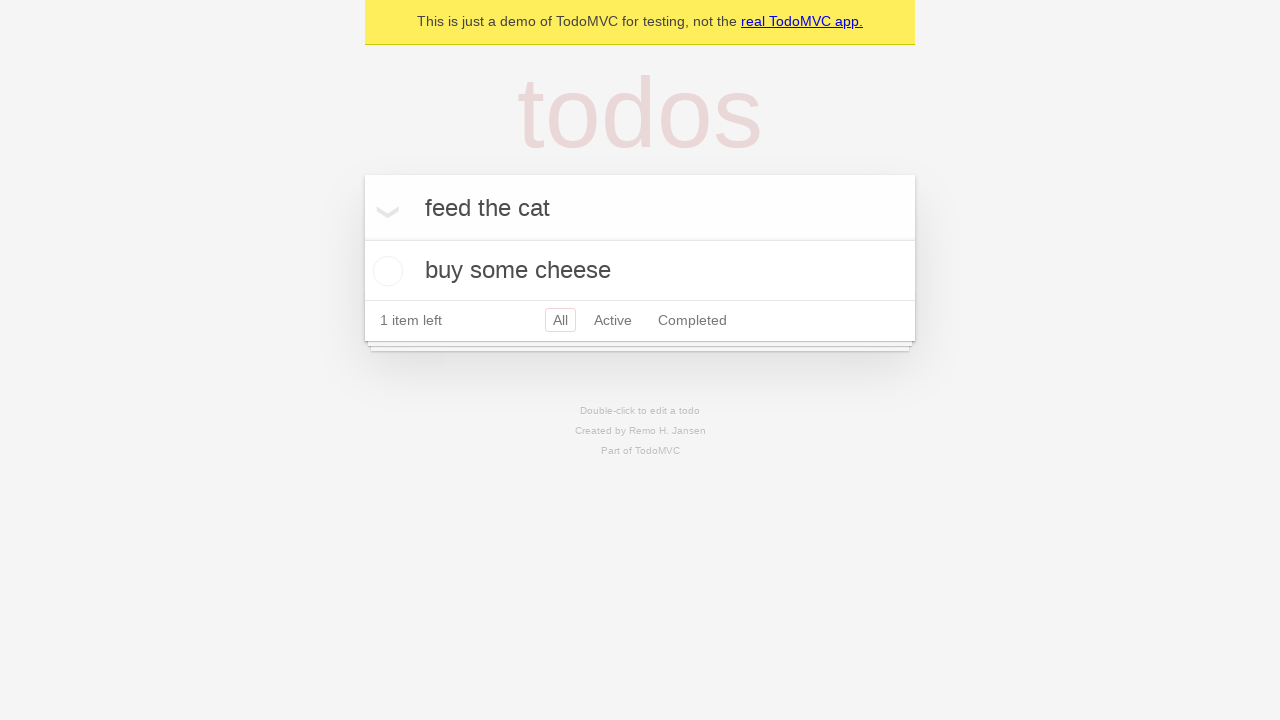

Pressed Enter to create second todo item on internal:attr=[placeholder="What needs to be done?"i]
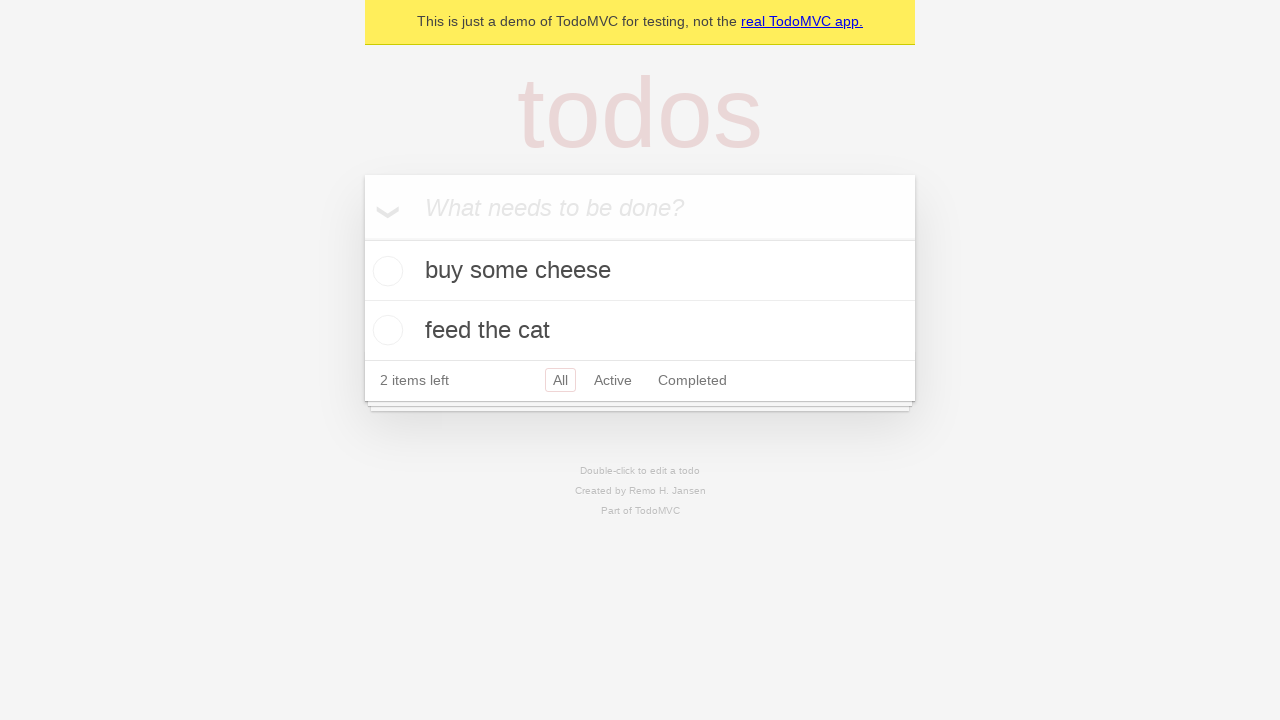

Located the first todo item
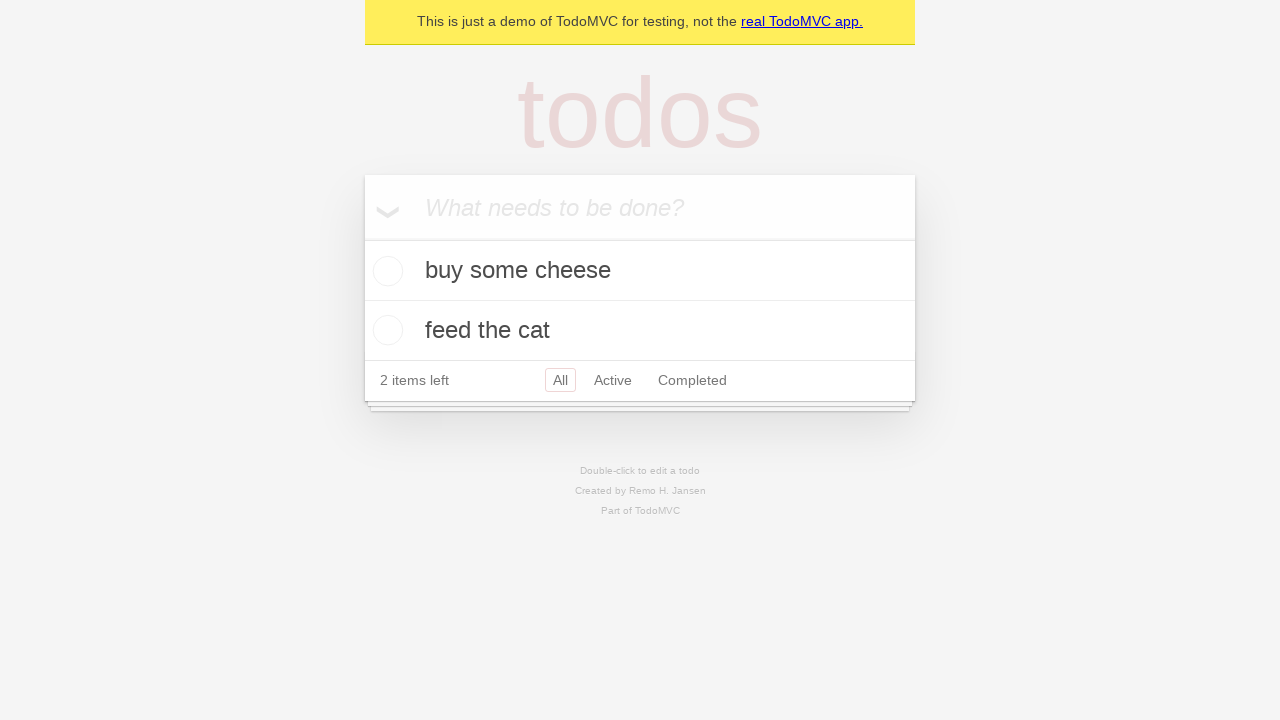

Located the checkbox for the first todo item
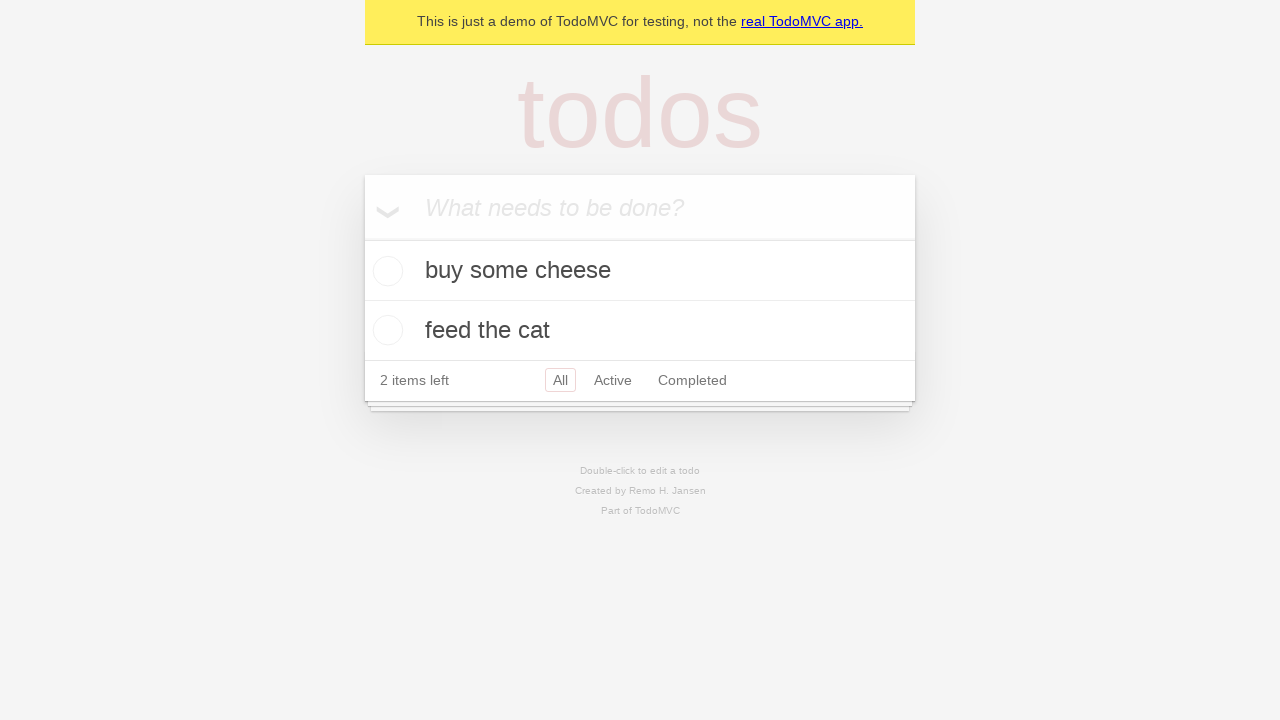

Checked the first todo item as complete at (385, 271) on internal:testid=[data-testid="todo-item"s] >> nth=0 >> internal:role=checkbox
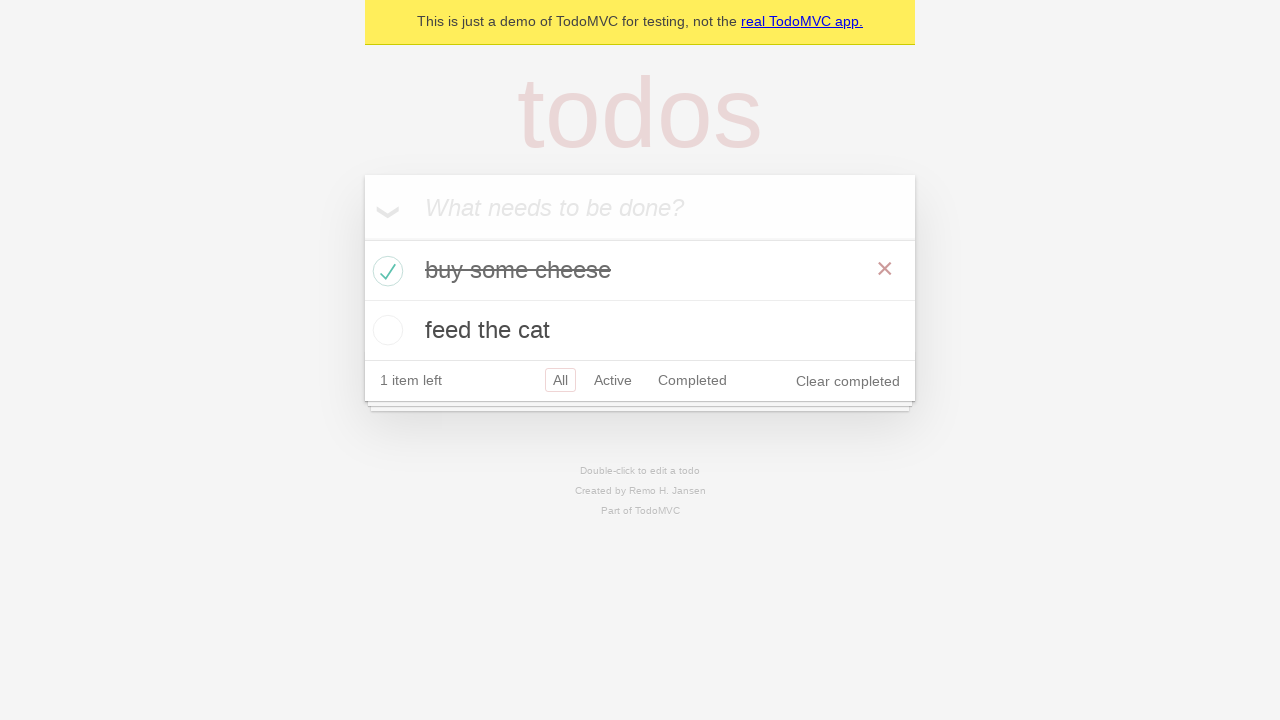

Unchecked the first todo item to mark as incomplete at (385, 271) on internal:testid=[data-testid="todo-item"s] >> nth=0 >> internal:role=checkbox
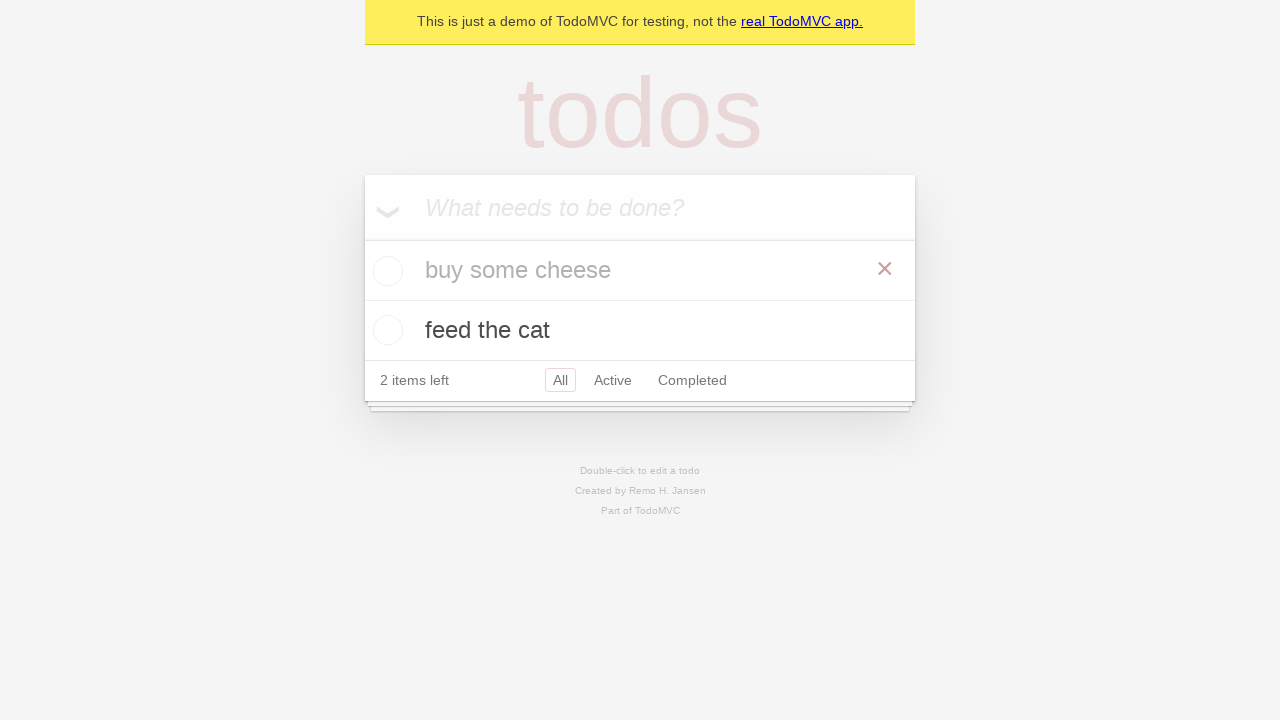

Waited for todo item state to update
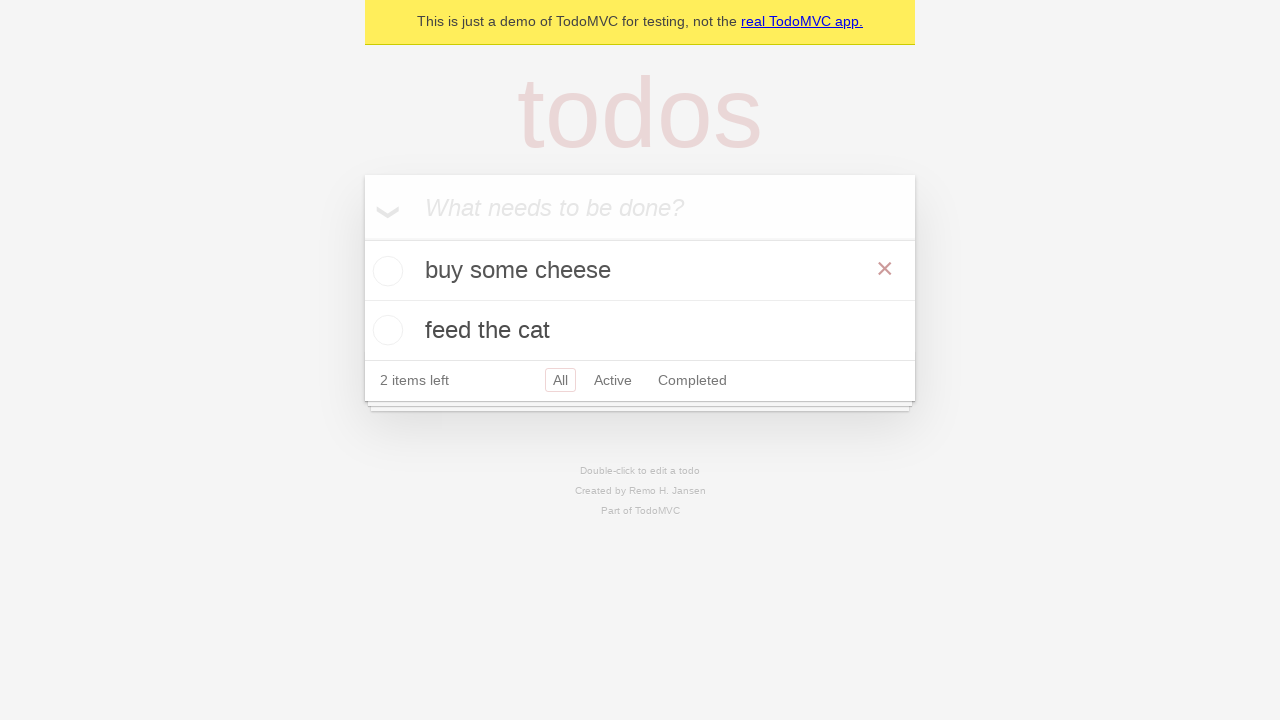

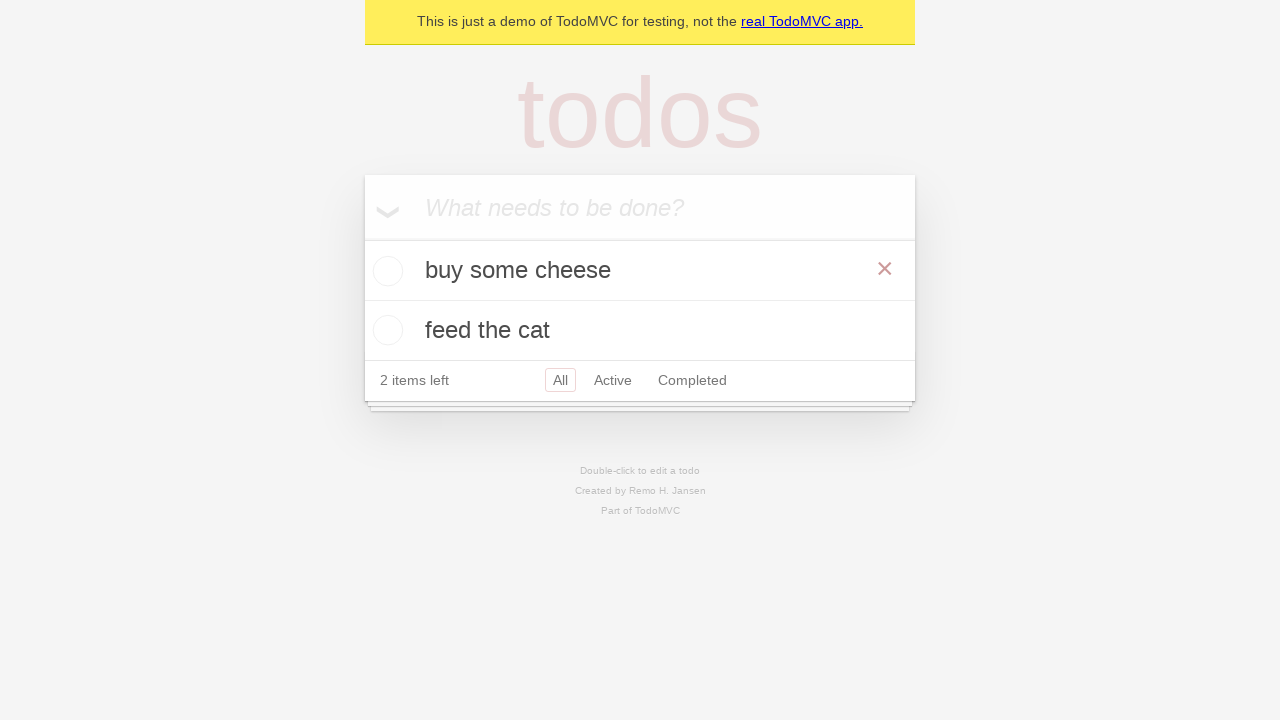